Tests progress bar functionality by clicking the start button, waiting for the progress bar to reach 75%, then clicking the stop button to halt the progress.

Starting URL: http://www.uitestingplayground.com/progressbar

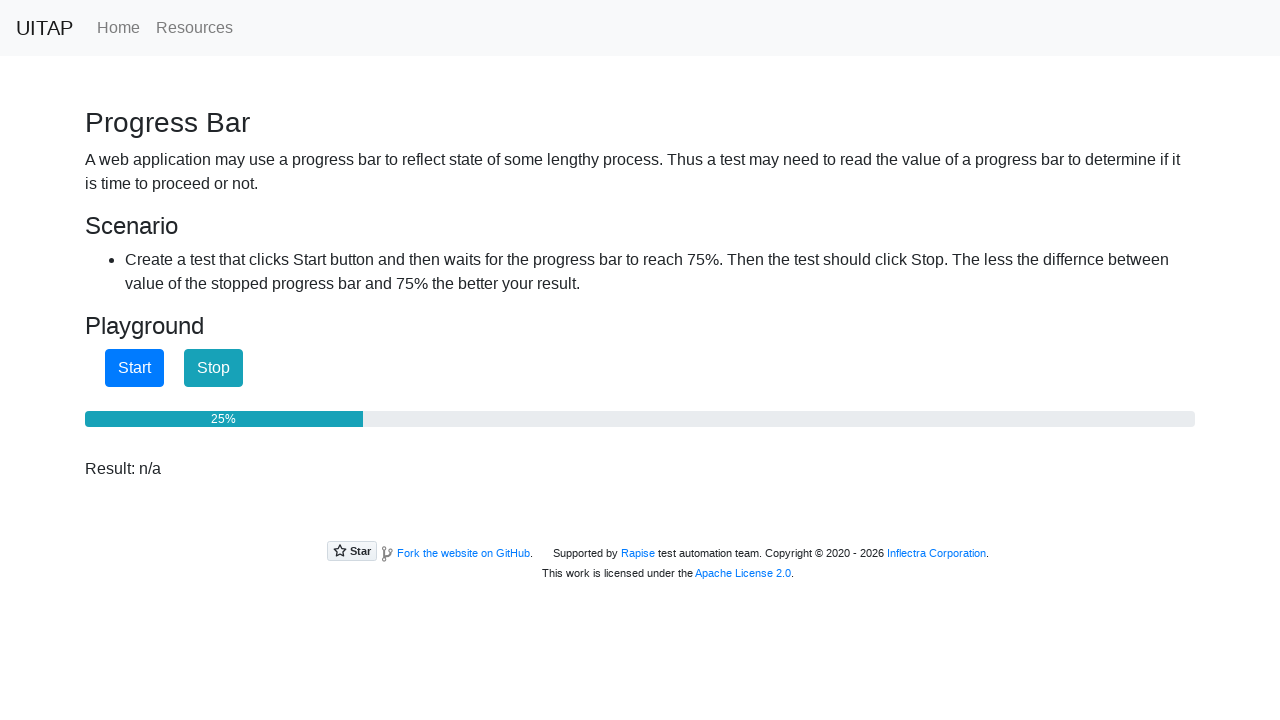

Clicked start button to begin progress bar at (134, 368) on #startButton
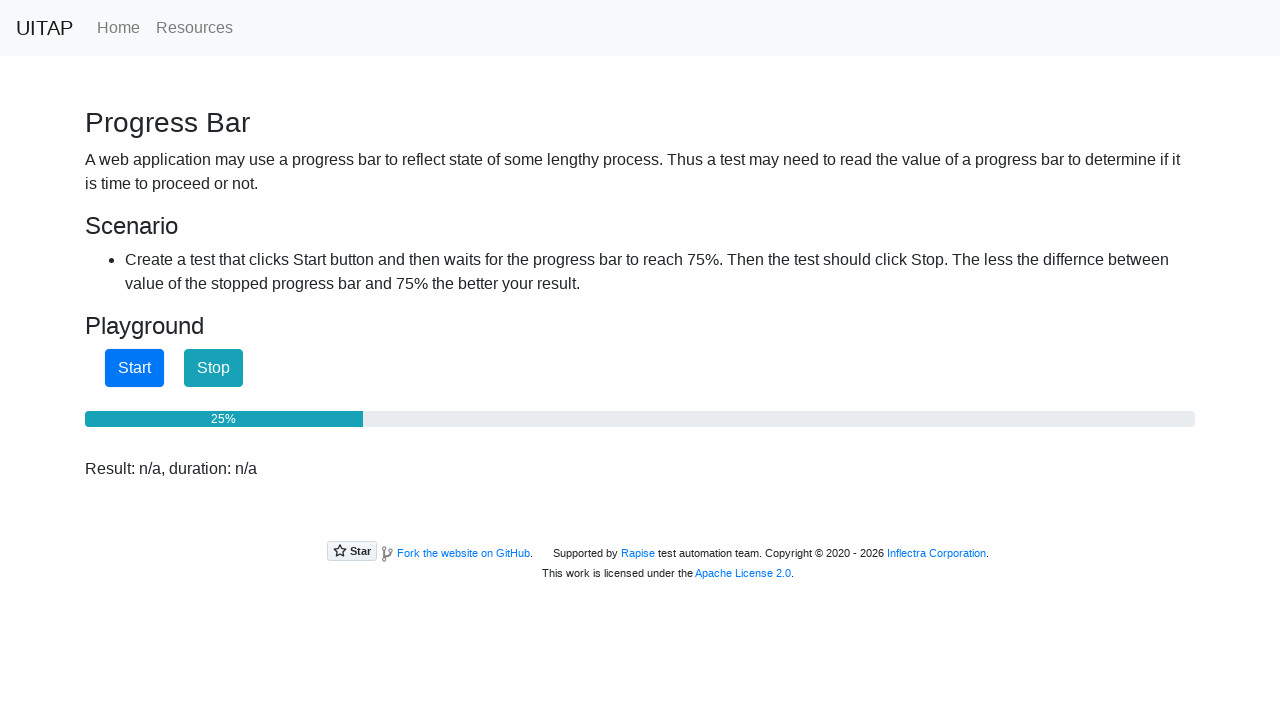

Progress bar reached 75%
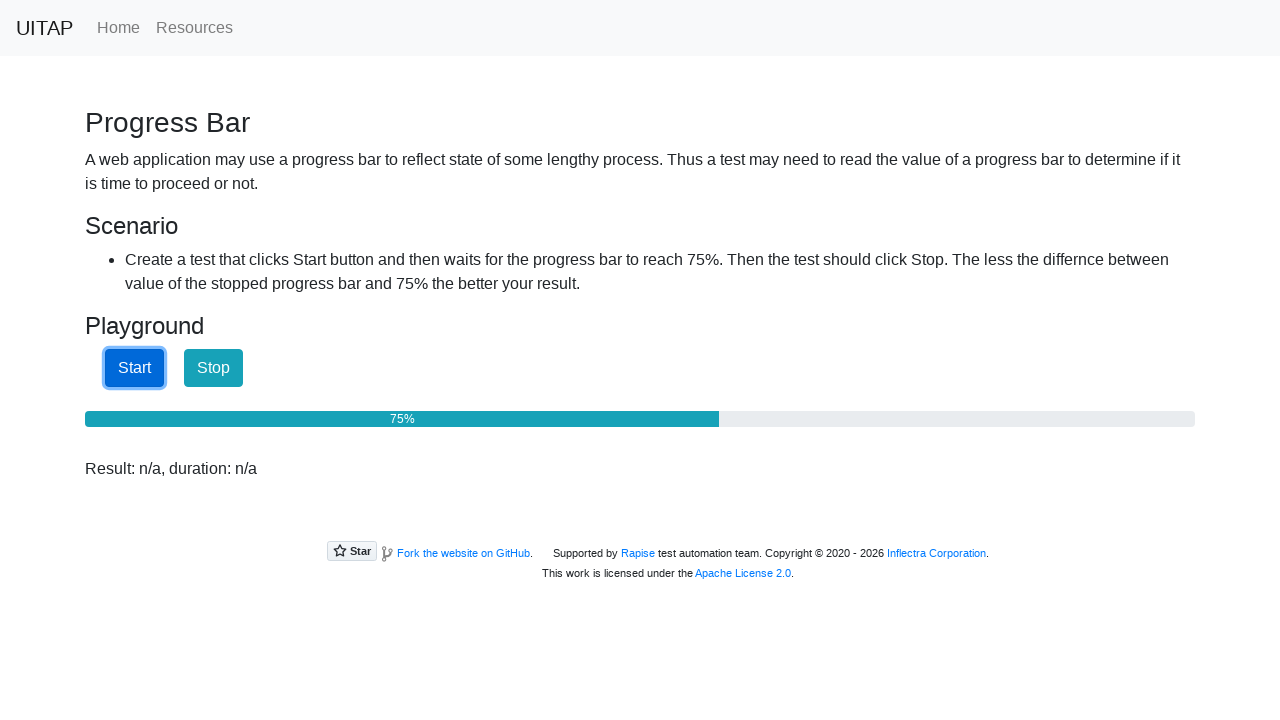

Clicked stop button to halt progress bar at (214, 368) on #stopButton
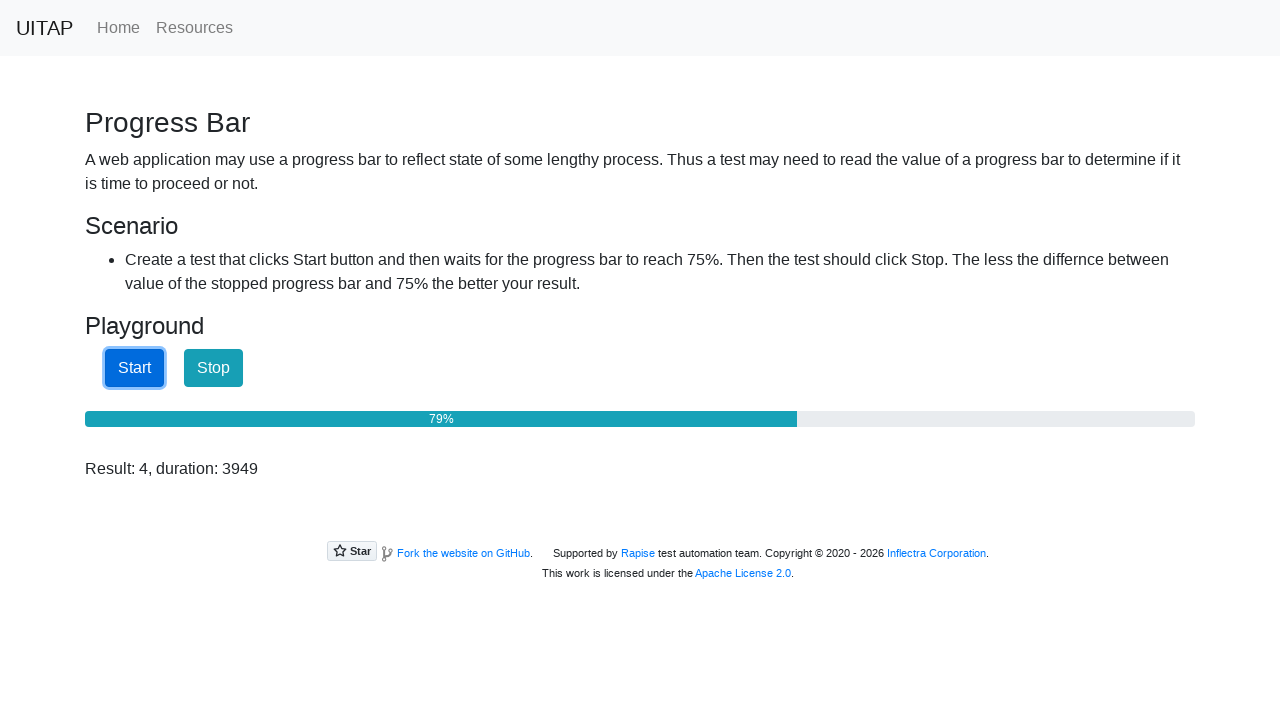

Result element is displayed
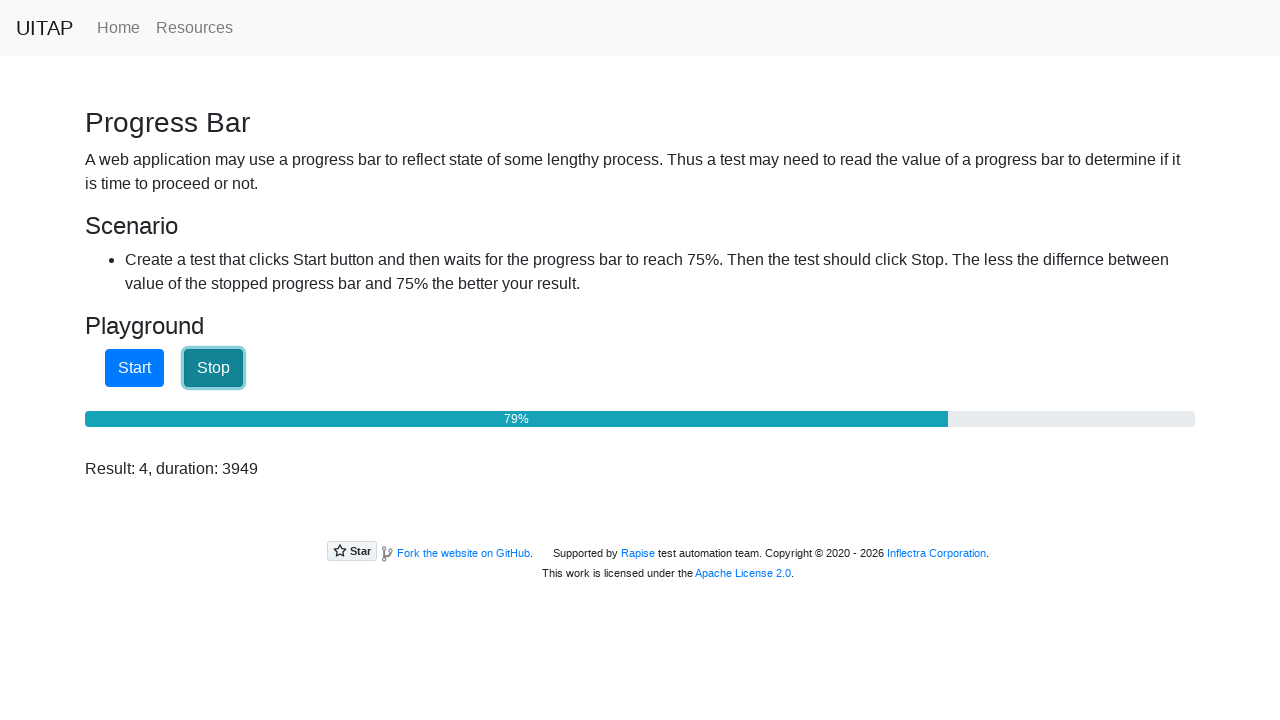

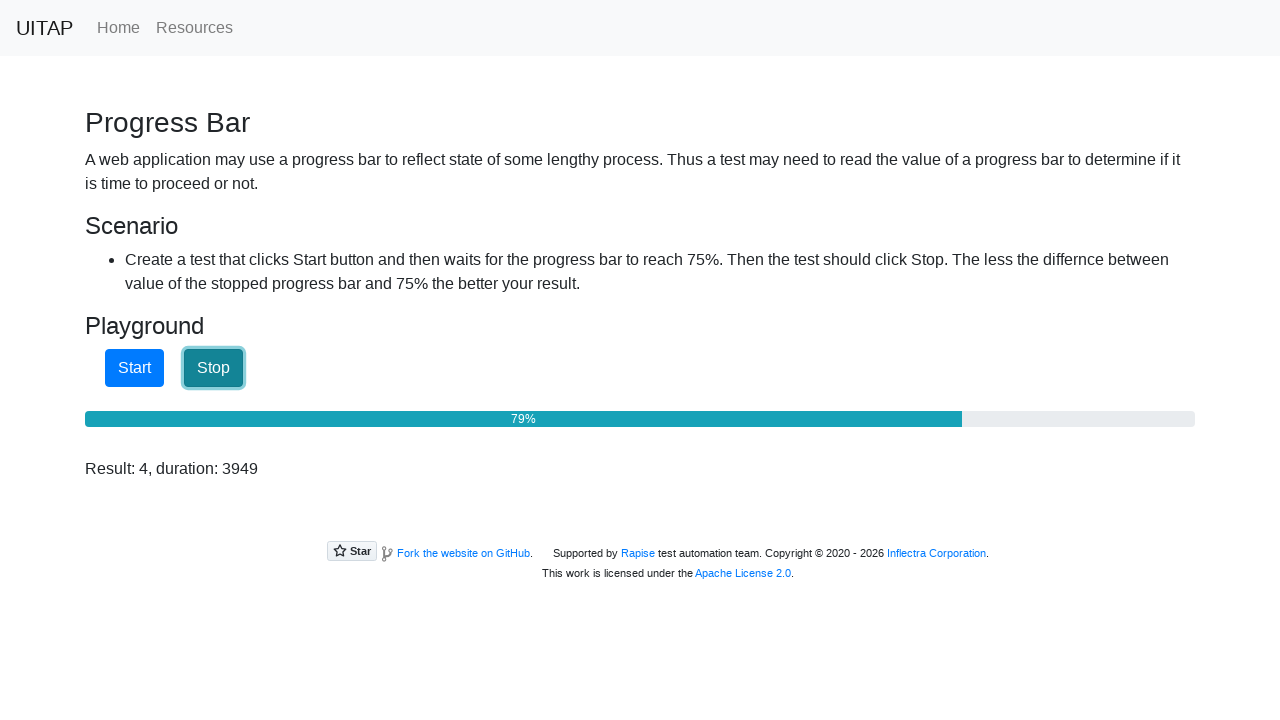